Tests navigation to the A/B Testing page by clicking on the A/B Testing link from the homepage

Starting URL: http://the-internet.herokuapp.com/

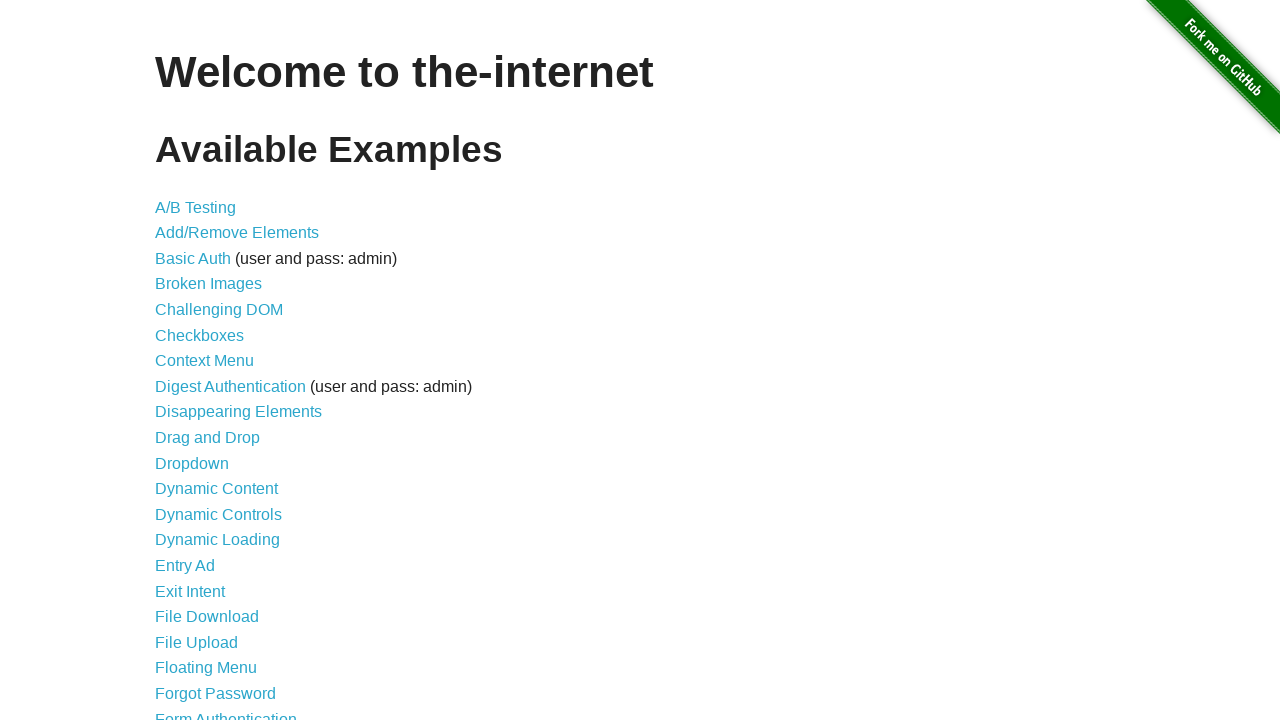

Clicked on the A/B Testing link from the homepage at (196, 207) on a:has-text('A/B Testing')
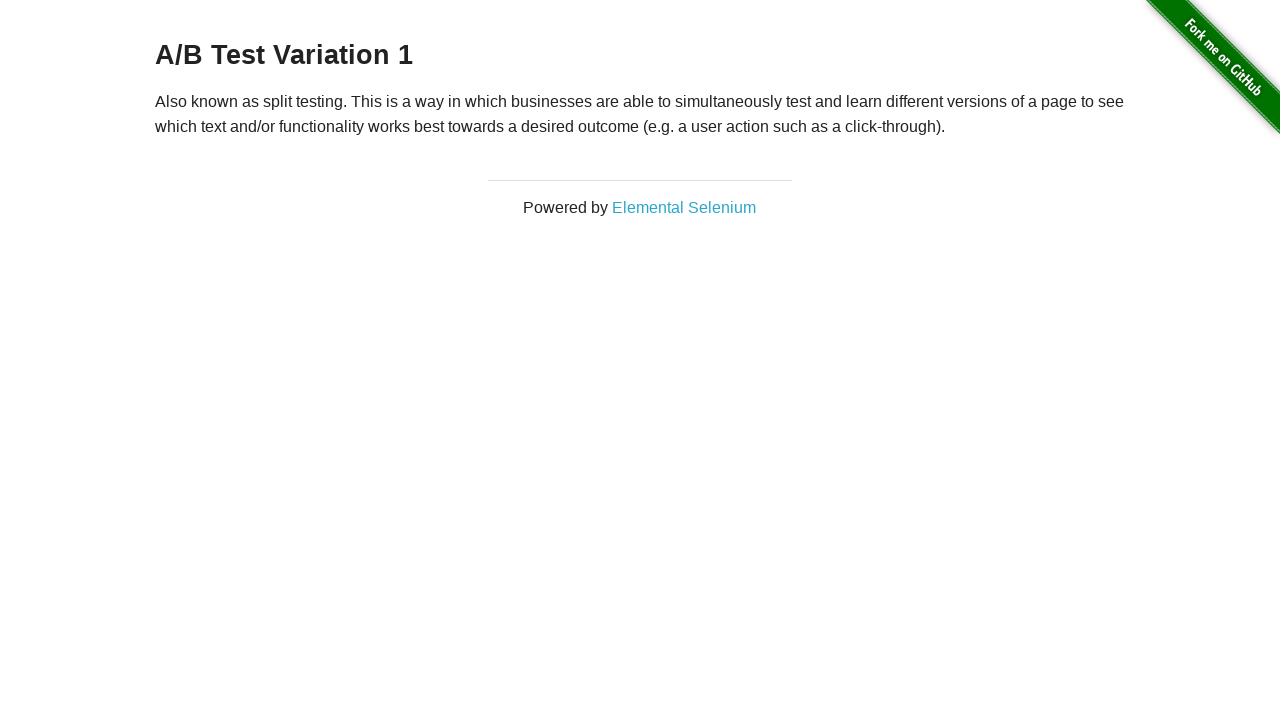

A/B Testing page loaded successfully
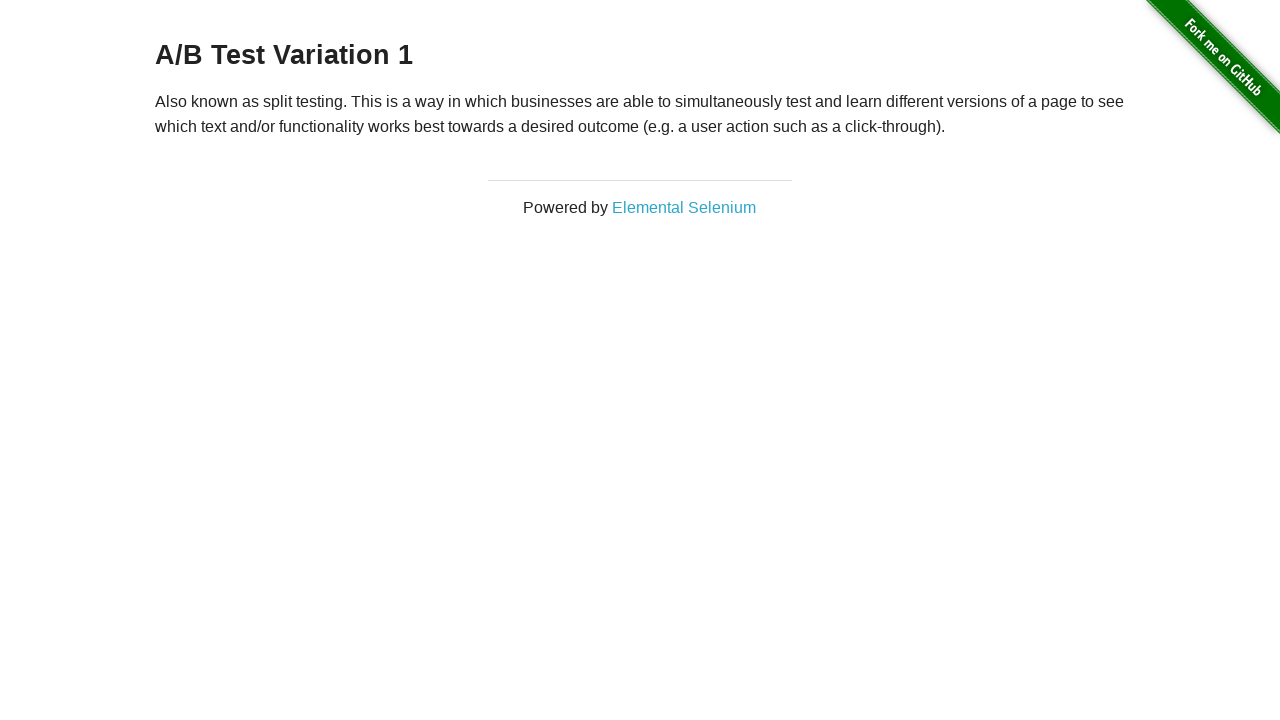

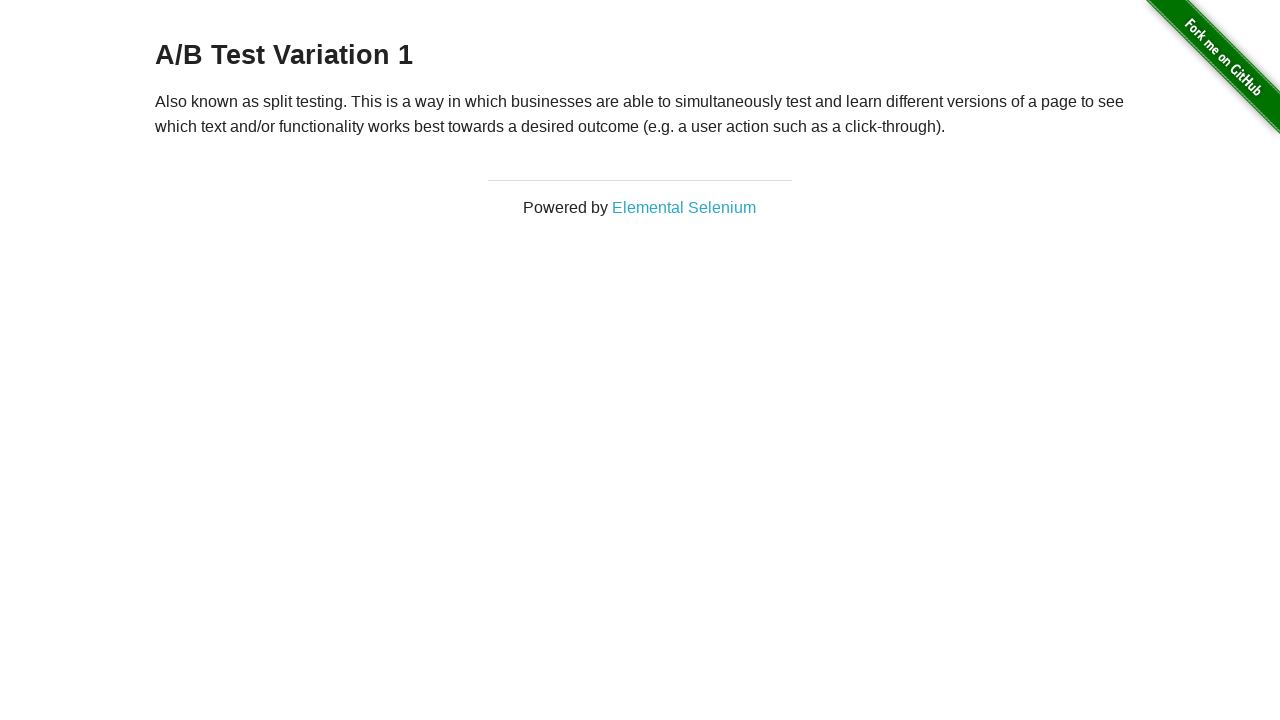